Tests checkbox functionality by verifying initial checkbox states, clicking to toggle them, and confirming the state changes. Specifically checks that checkbox #1 is not selected by default, then clicks it to select it and verifies it becomes selected.

Starting URL: http://the-internet.herokuapp.com/checkboxes

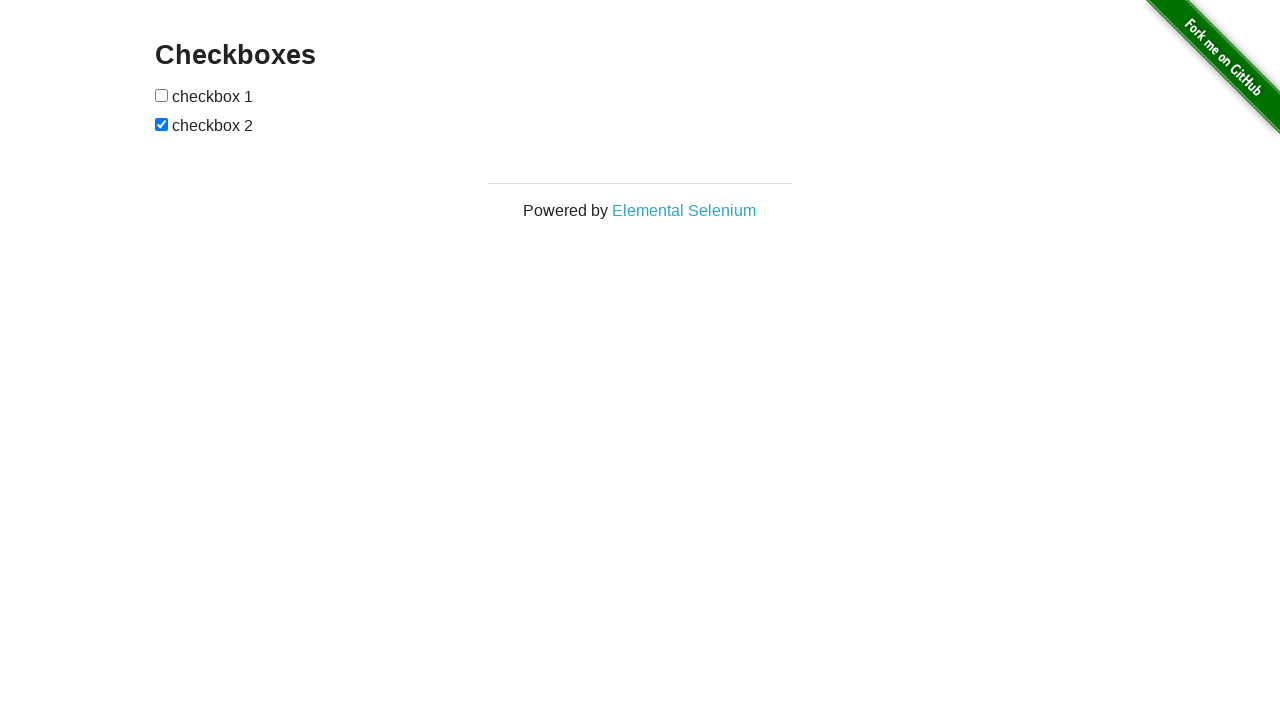

Waited for checkboxes to be visible
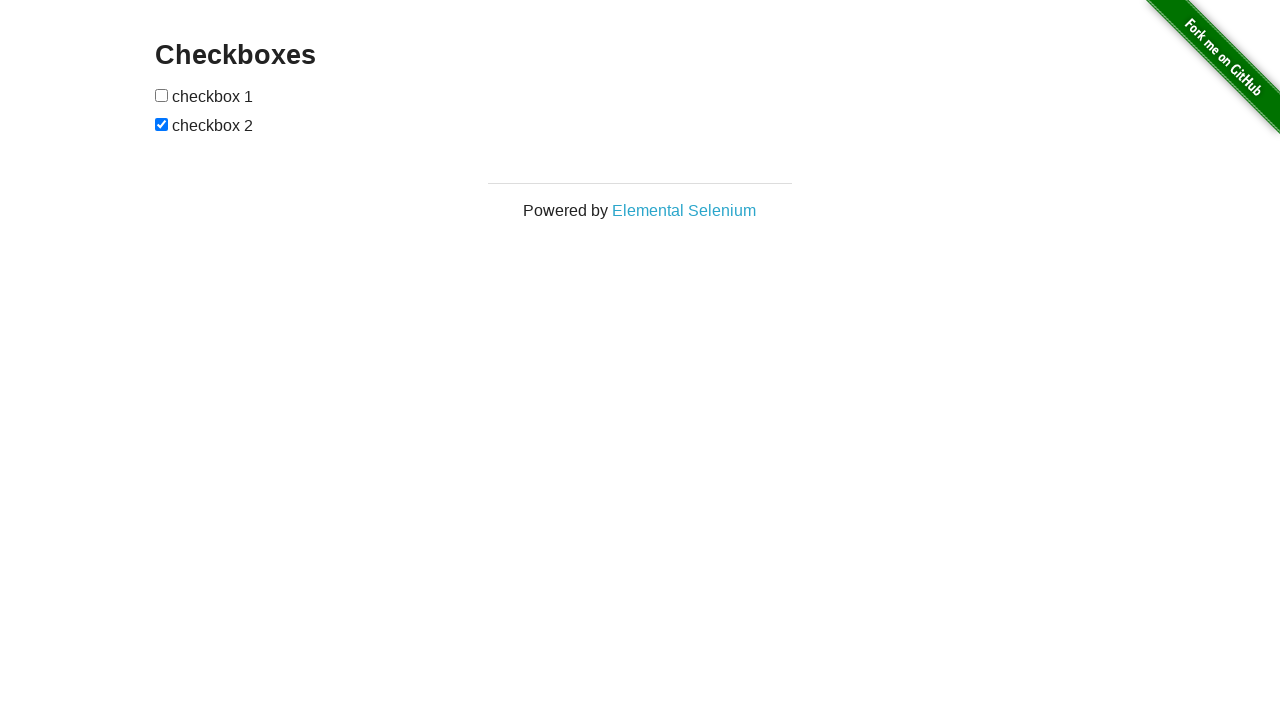

Located first checkbox element
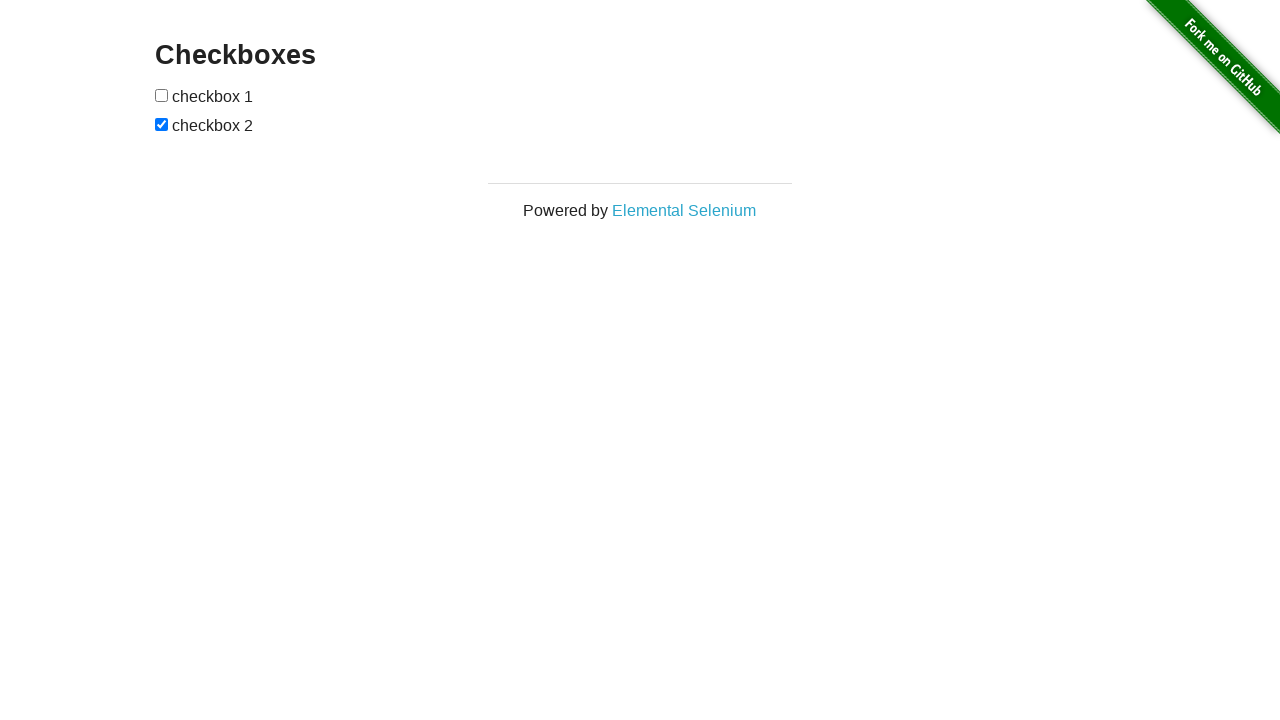

Verified checkbox #1 is not selected by default
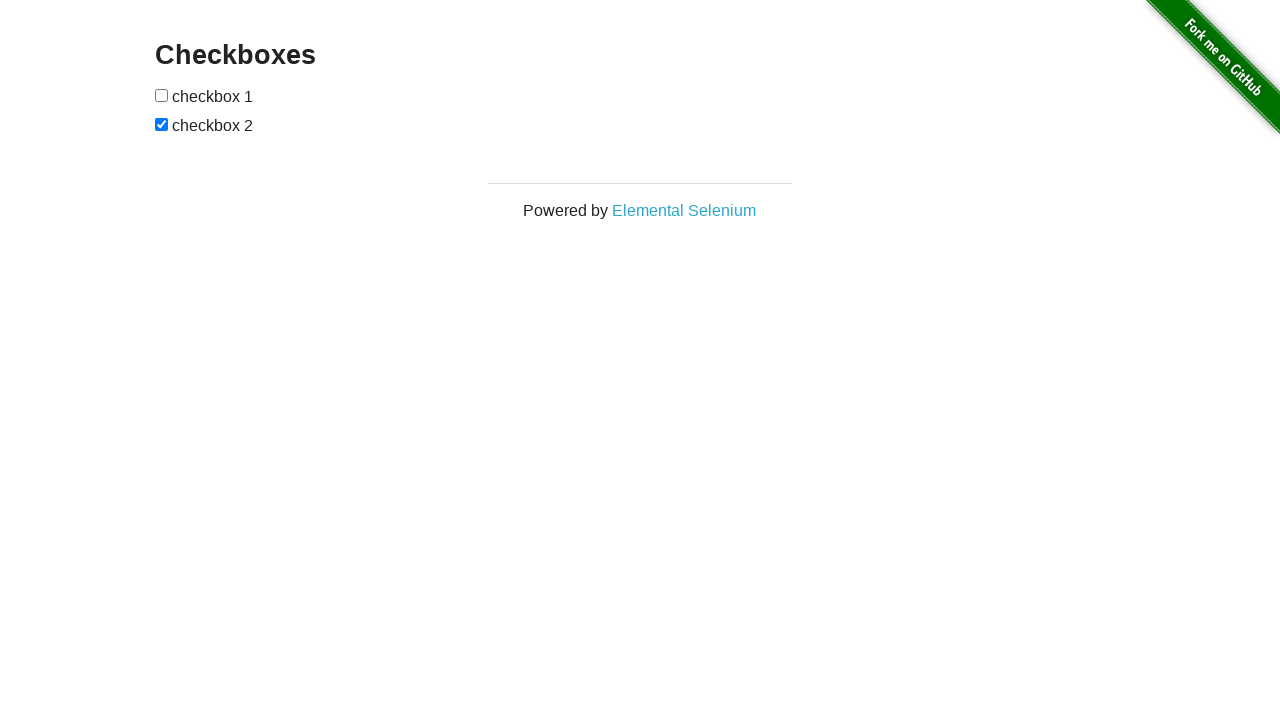

Clicked checkbox #1 to select it at (162, 95) on xpath=//input[@type='checkbox'] >> nth=0
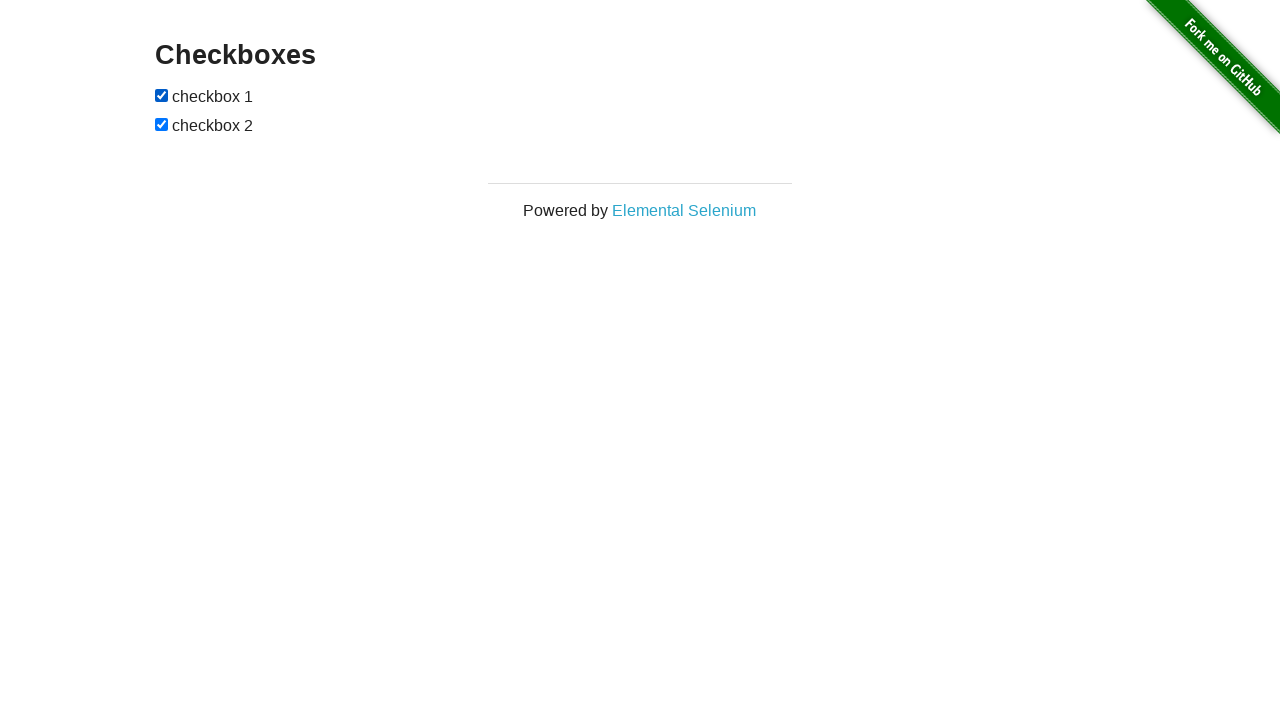

Verified checkbox #1 is now selected
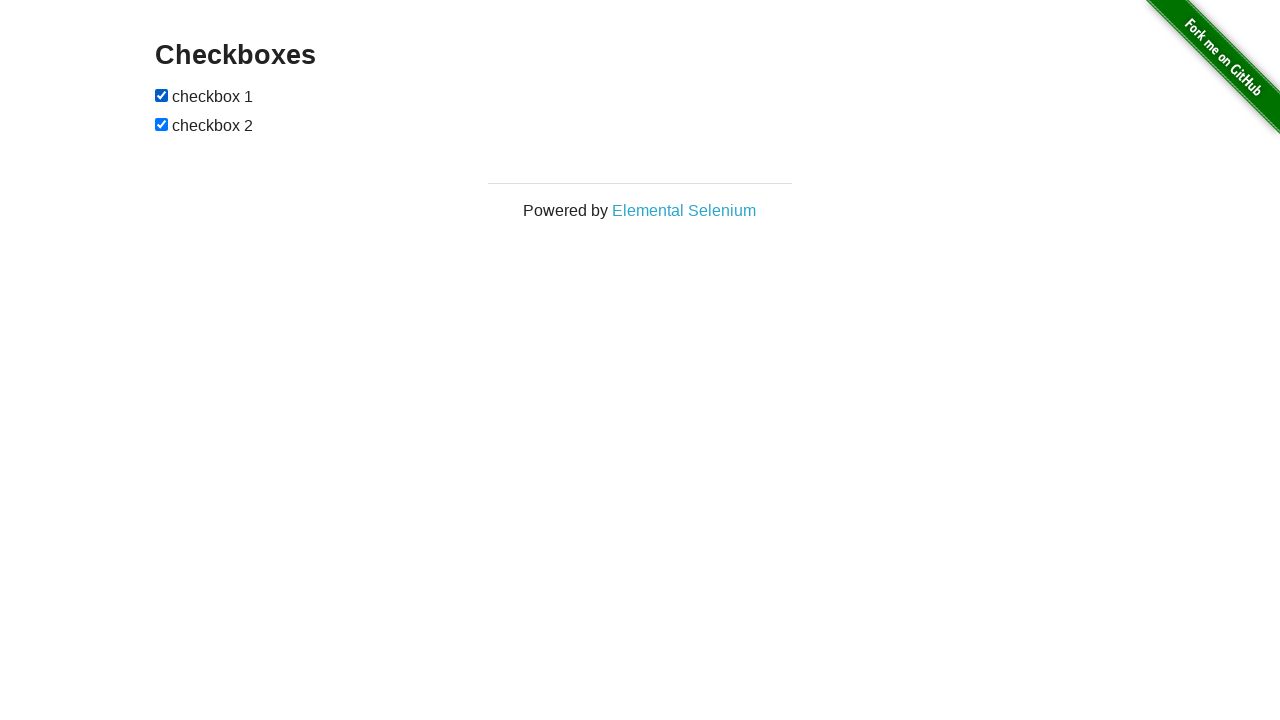

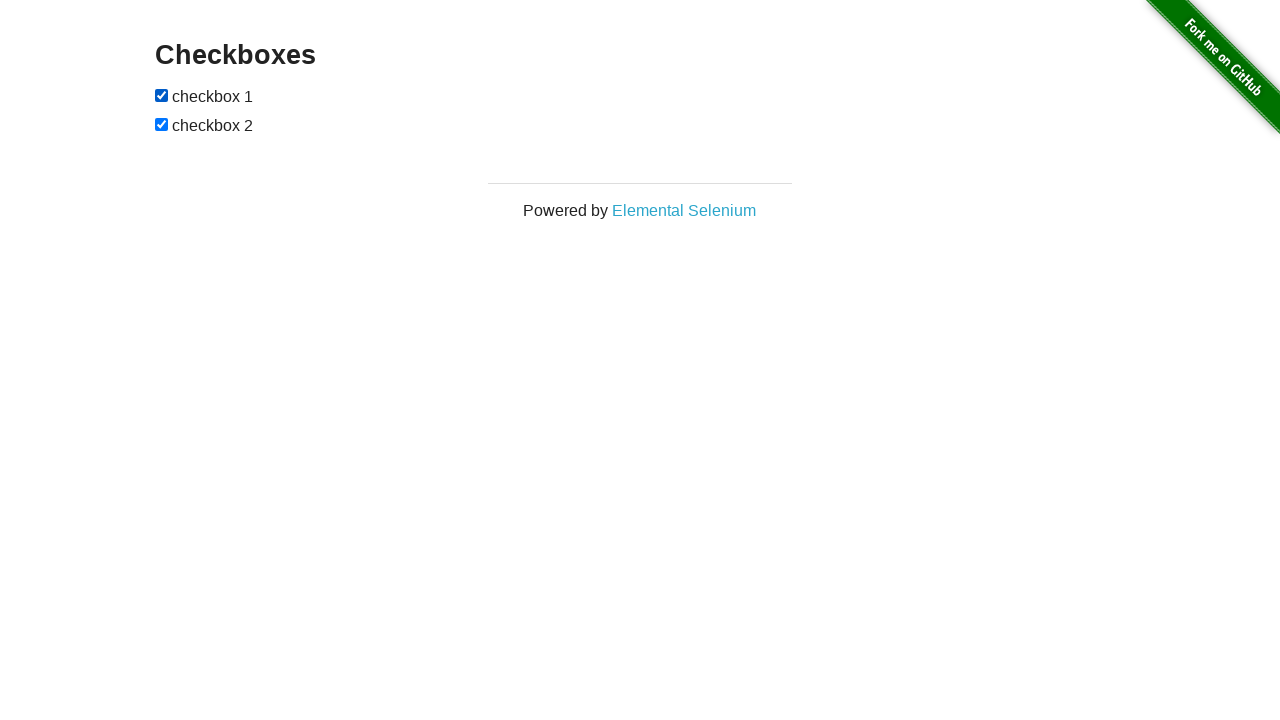